Navigates to OrangeHRM login page and clicks on the "OrangeHRM, Inc" link (likely a footer attribution link)

Starting URL: https://opensource-demo.orangehrmlive.com/web/index.php/auth/login

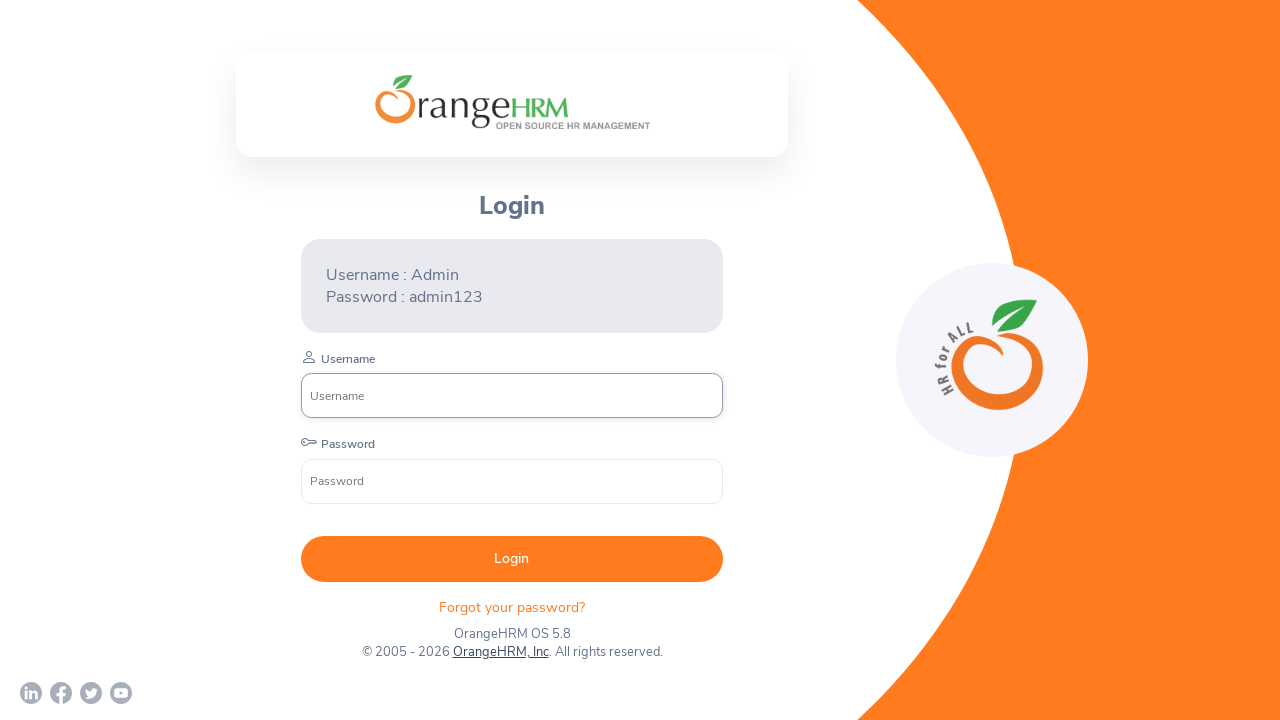

Navigated to OrangeHRM login page
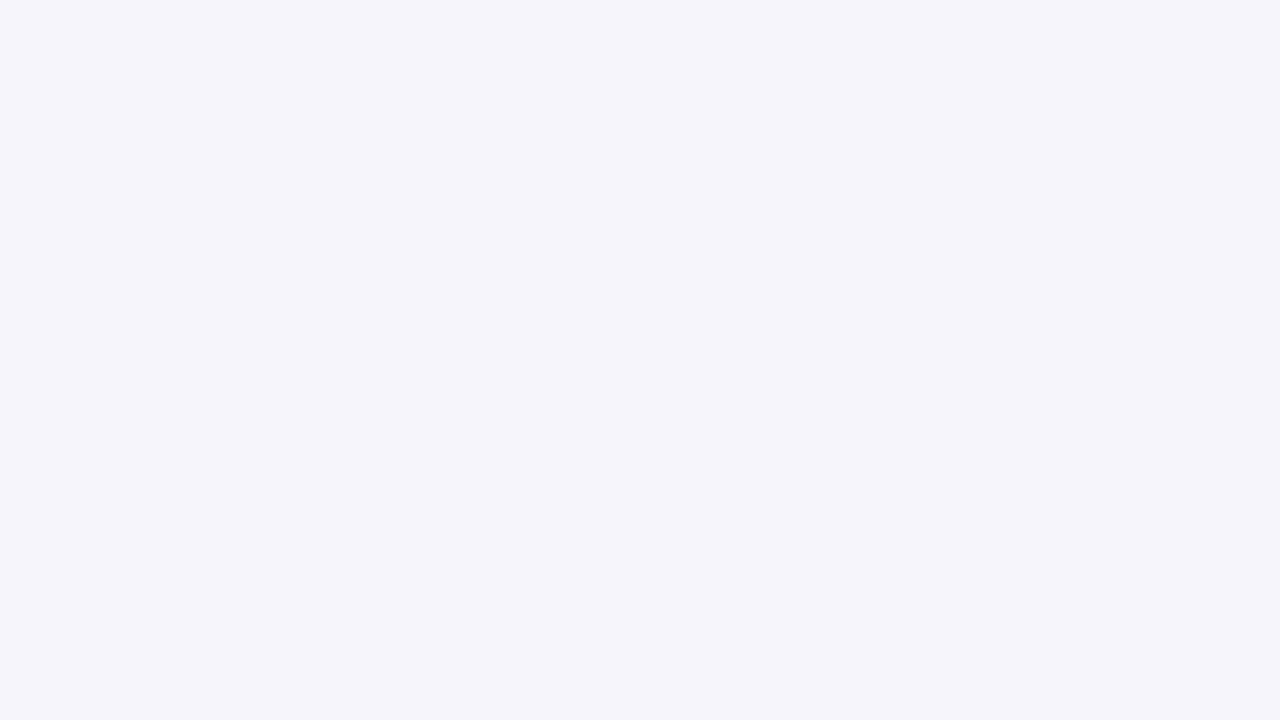

Clicked on the 'OrangeHRM, Inc' footer attribution link at (497, 647) on text=OrangeHRM, Inc
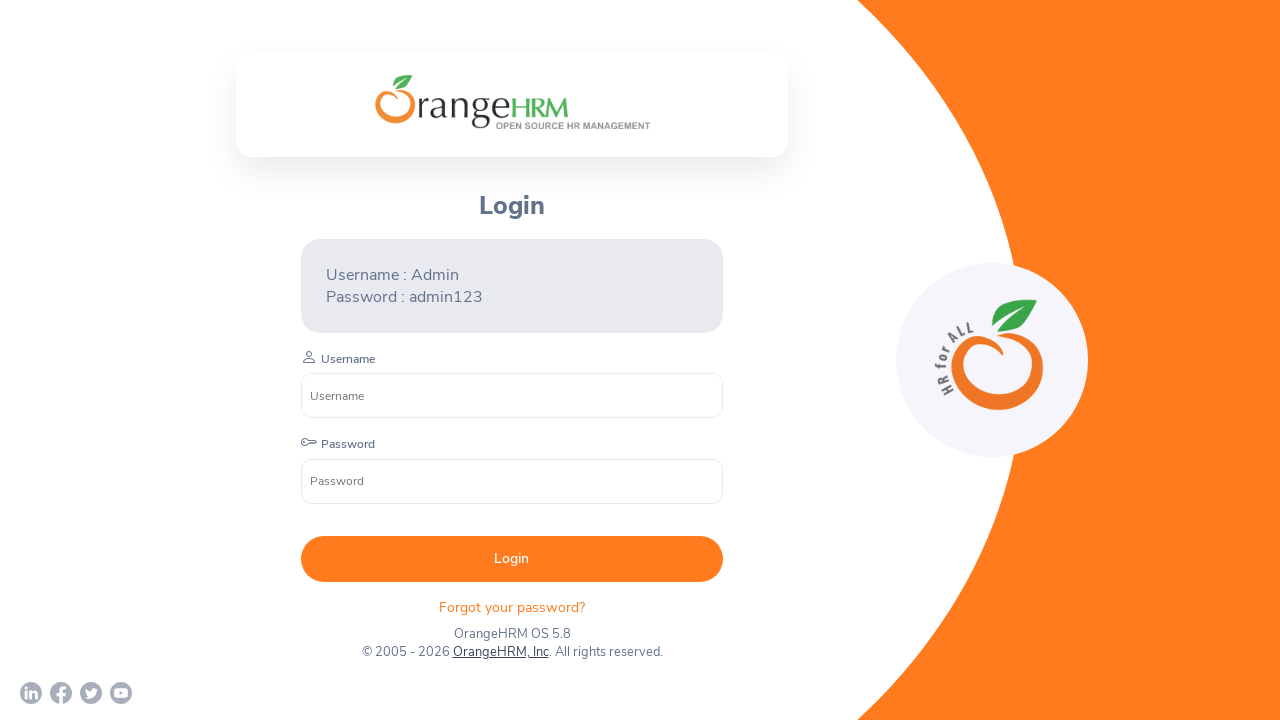

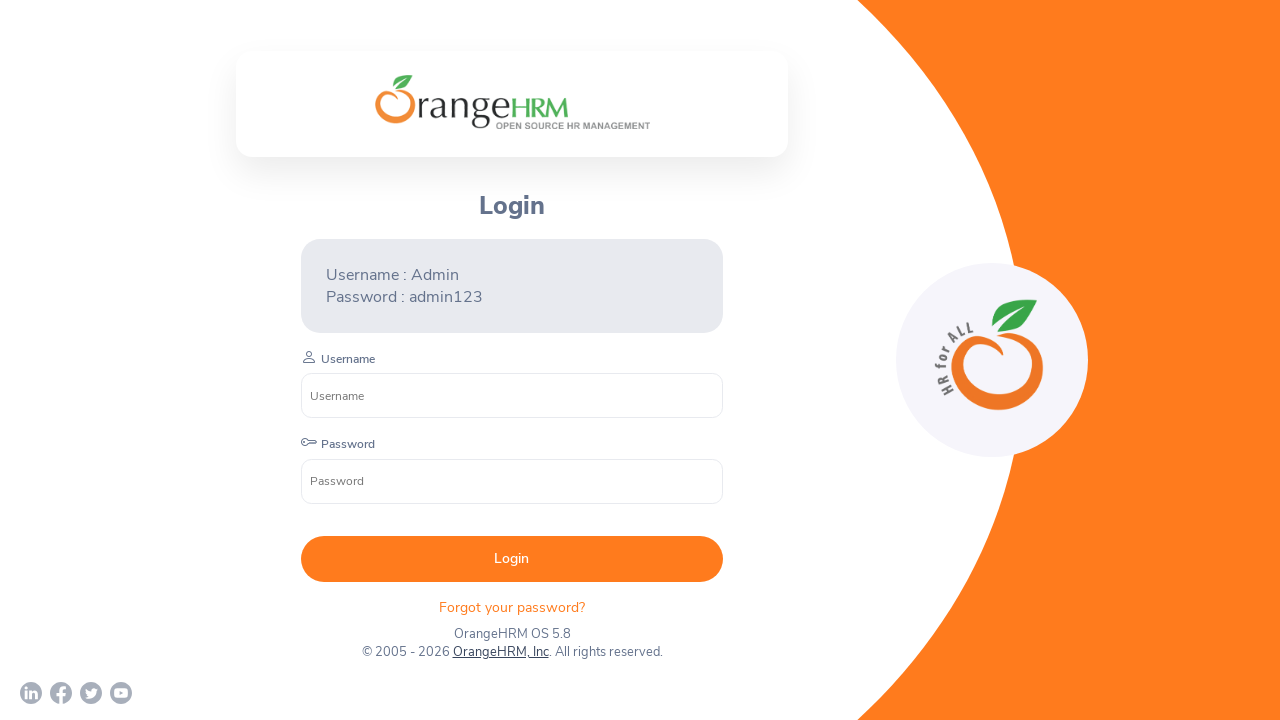